Tests Add/Remove Elements by adding and then removing an element

Starting URL: https://the-internet.herokuapp.com/

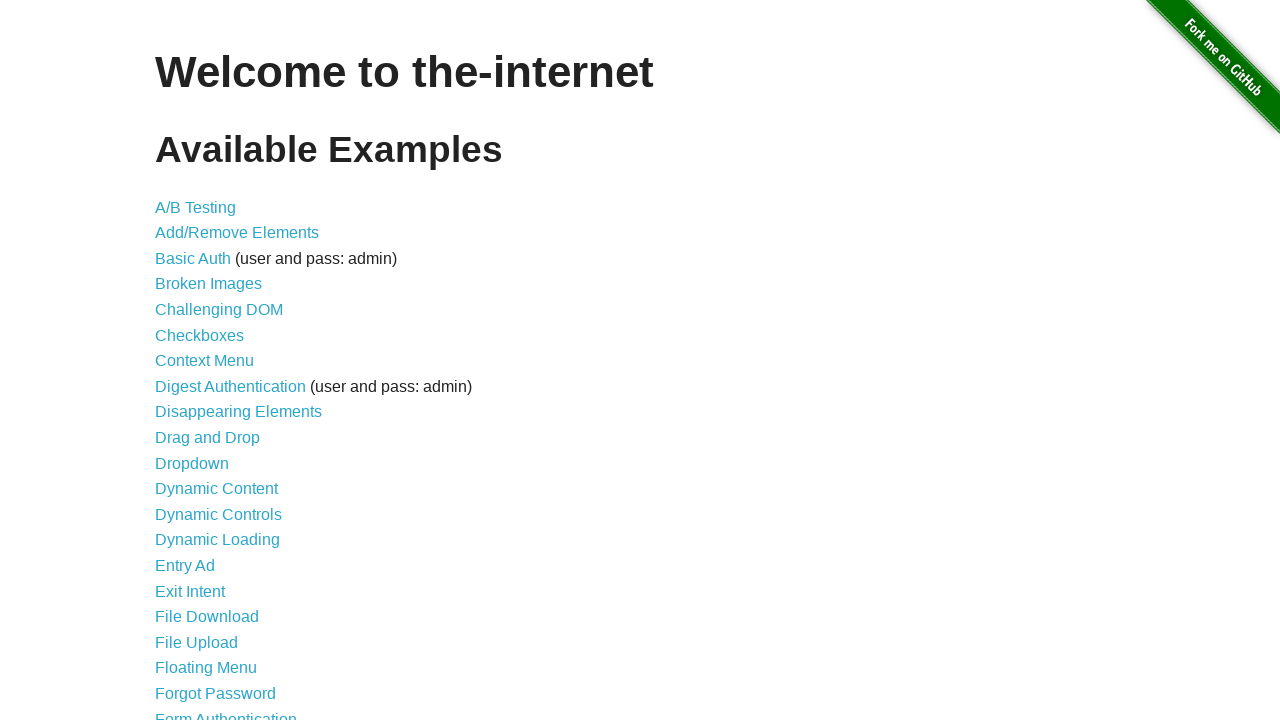

Clicked on Add/Remove Elements link at (237, 233) on a[href='/add_remove_elements/']
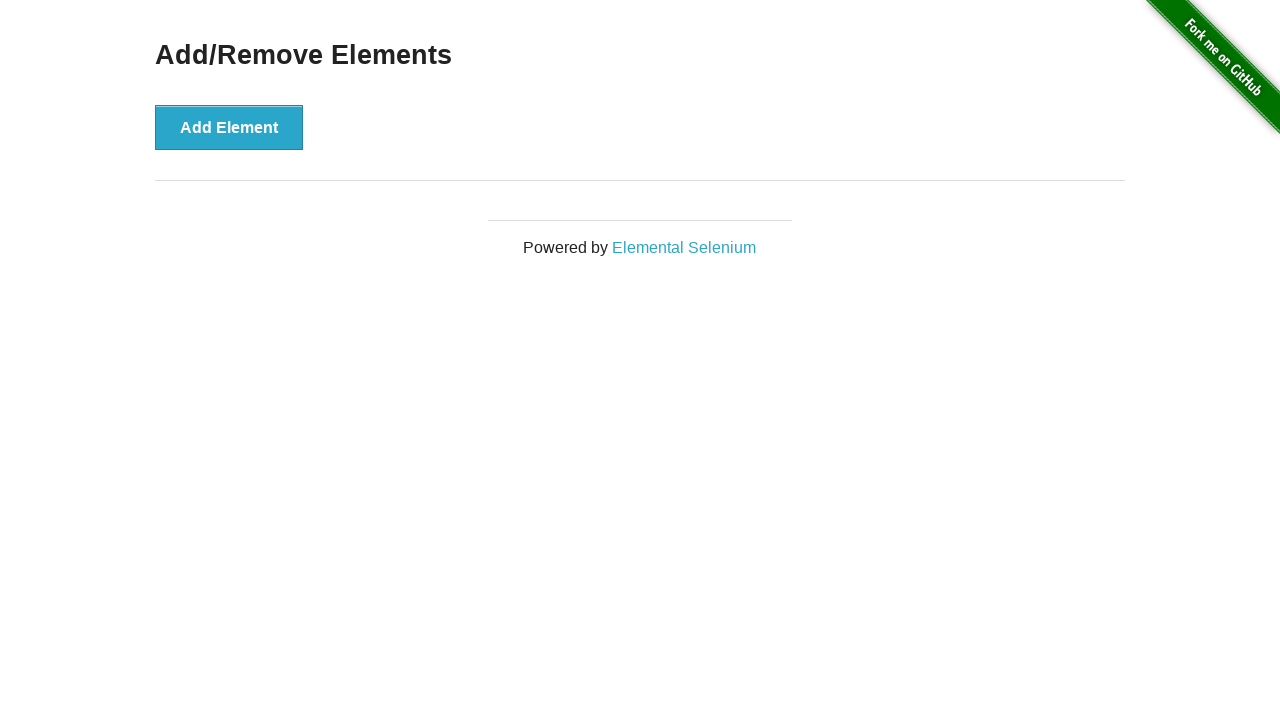

Clicked Add Element button to add a new element at (229, 127) on button[onclick='addElement()']
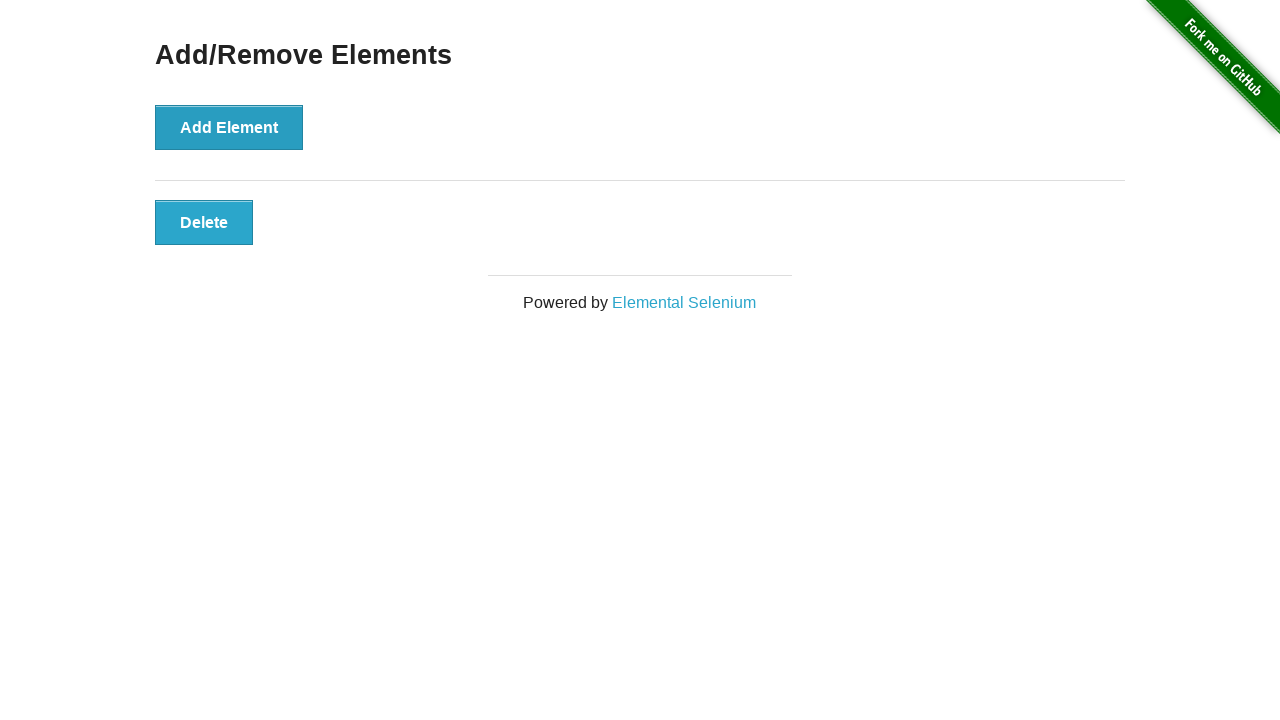

Clicked Delete button to remove the added element at (204, 222) on button.added-manually
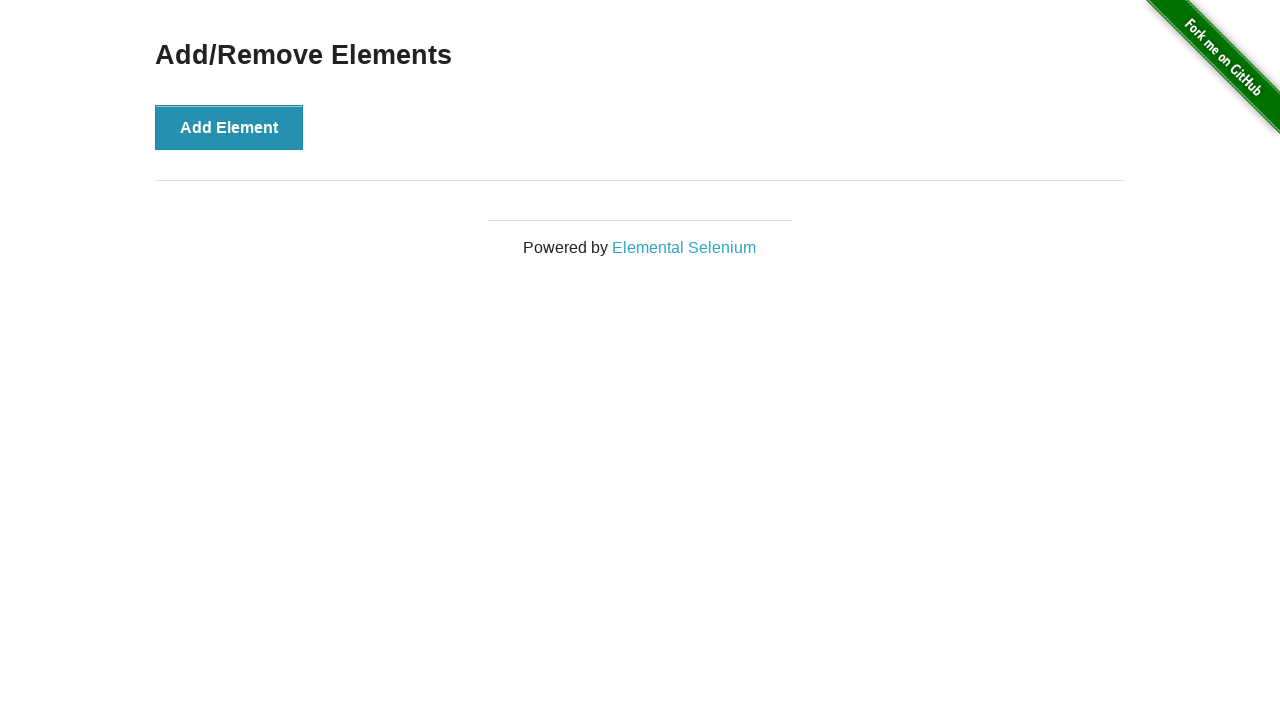

Verified that the added element has been removed
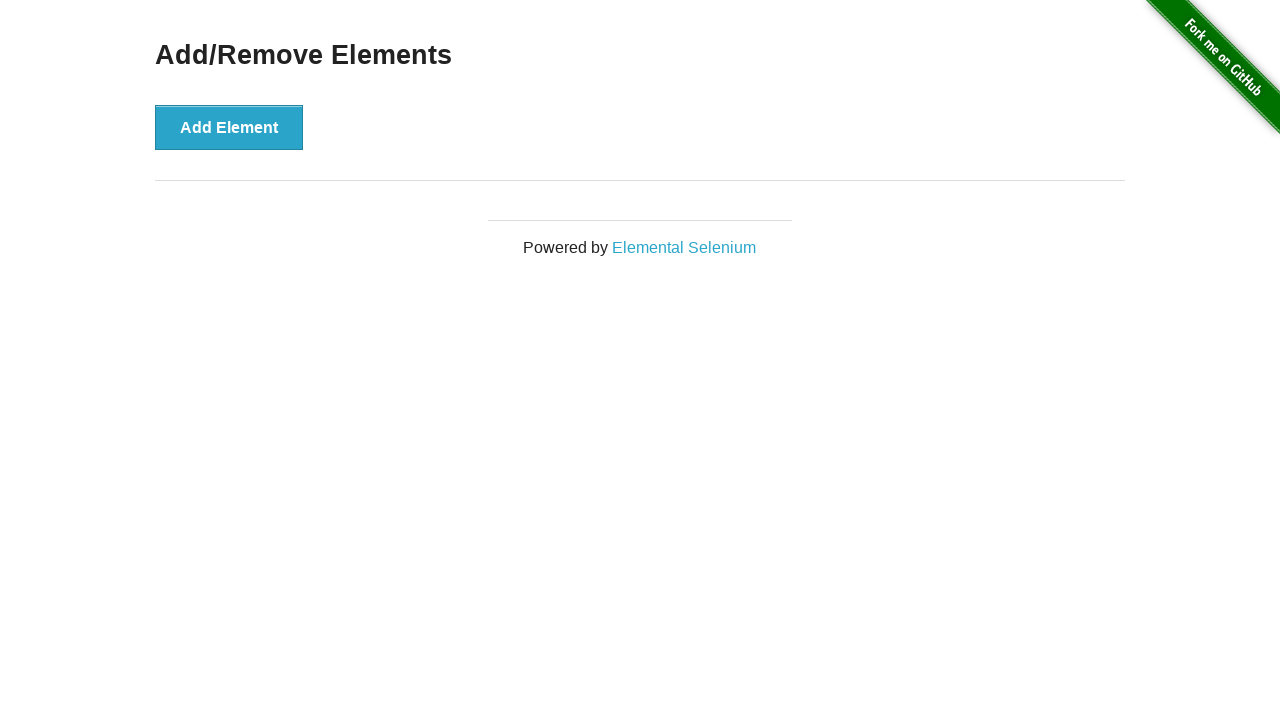

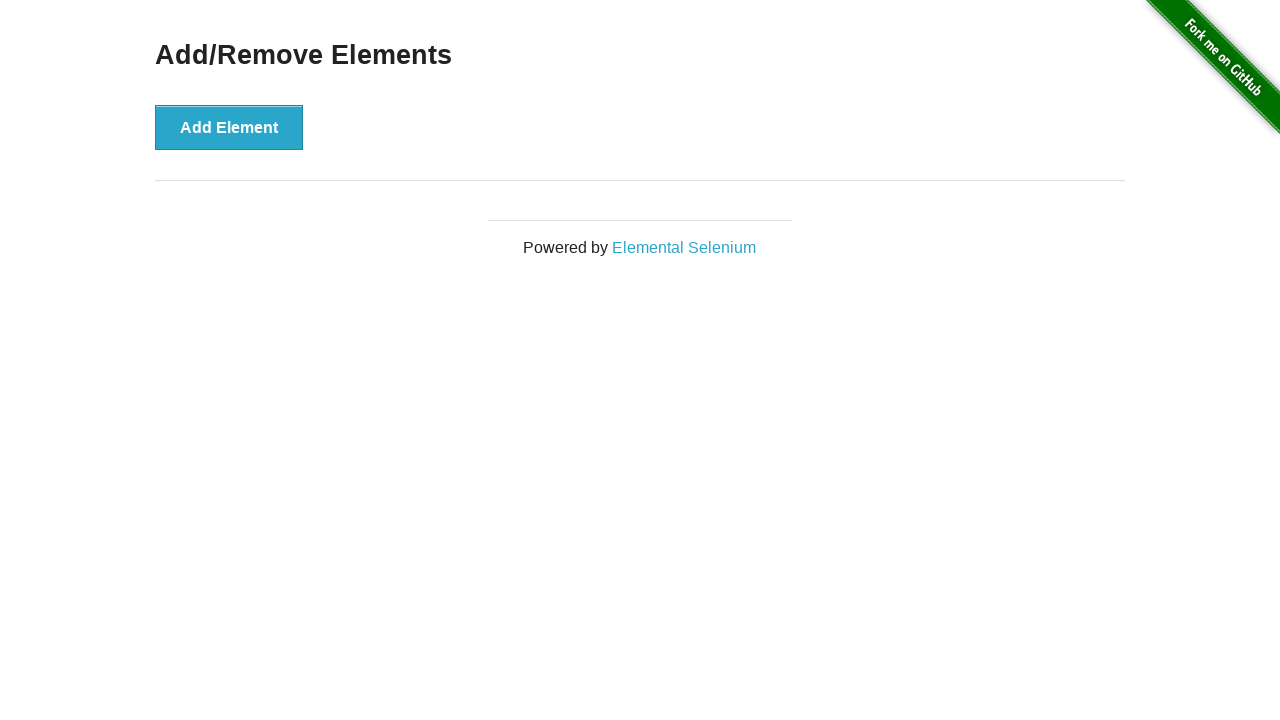